Verifies that the inner iframe element is displayed within the nested frames demo page

Starting URL: https://demoqa.com/nestedframes

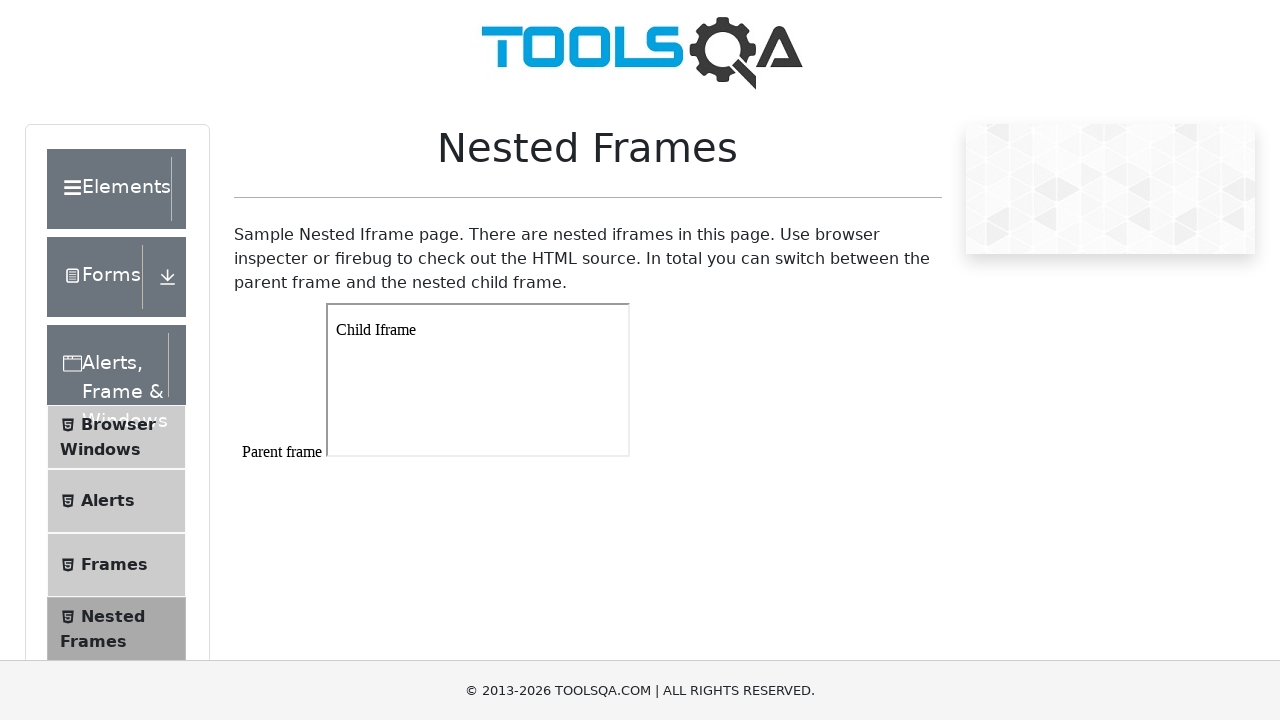

Scrolled down 300 pixels to make frames visible
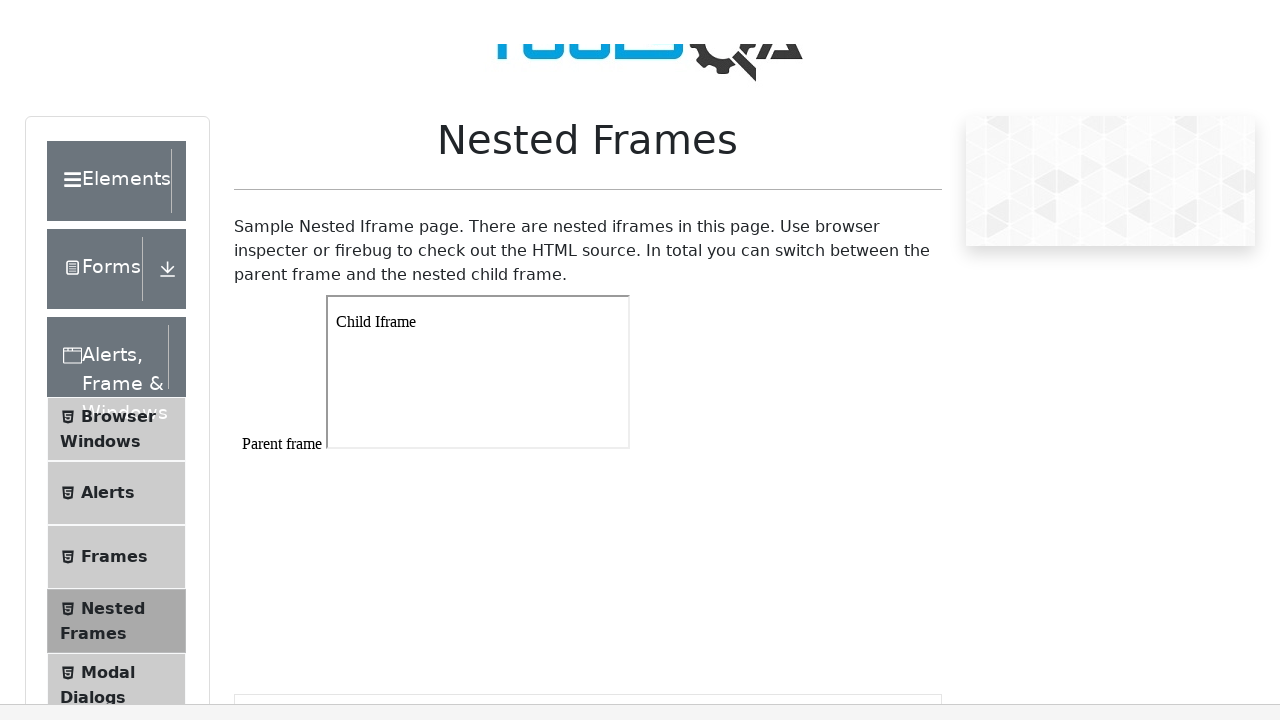

Located outer frame with id 'frame1'
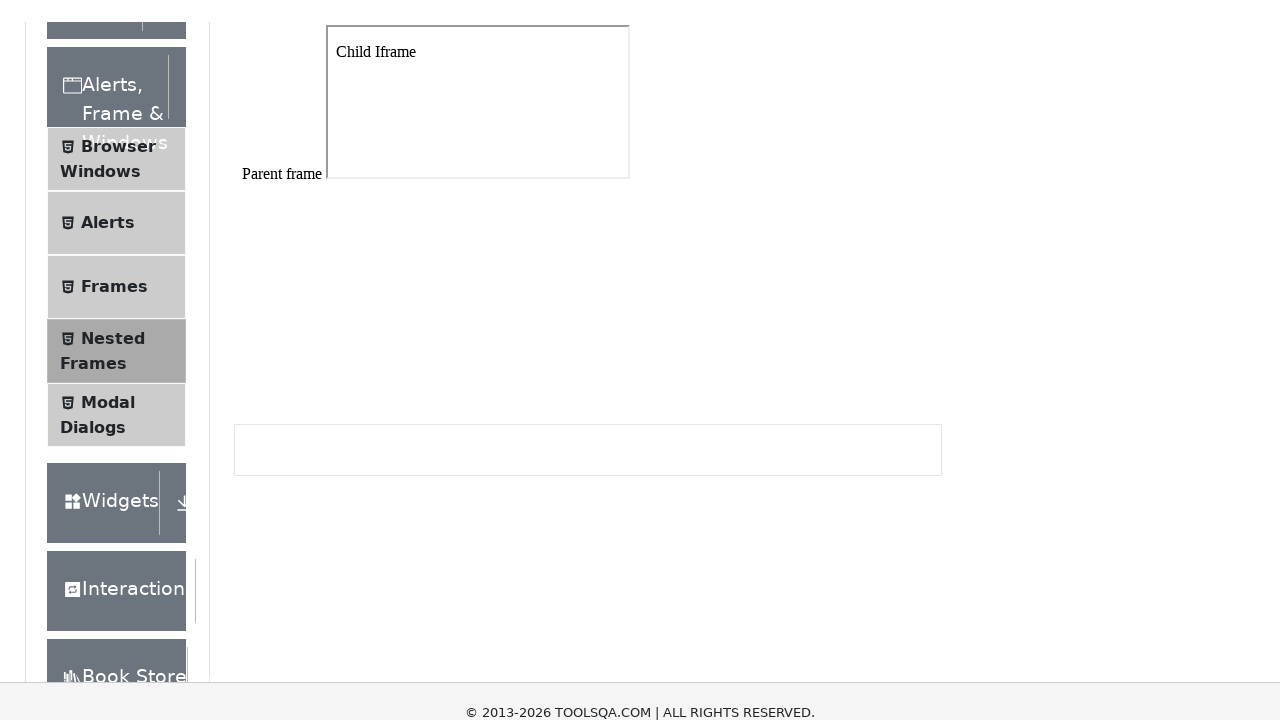

Located inner iframe element within outer frame
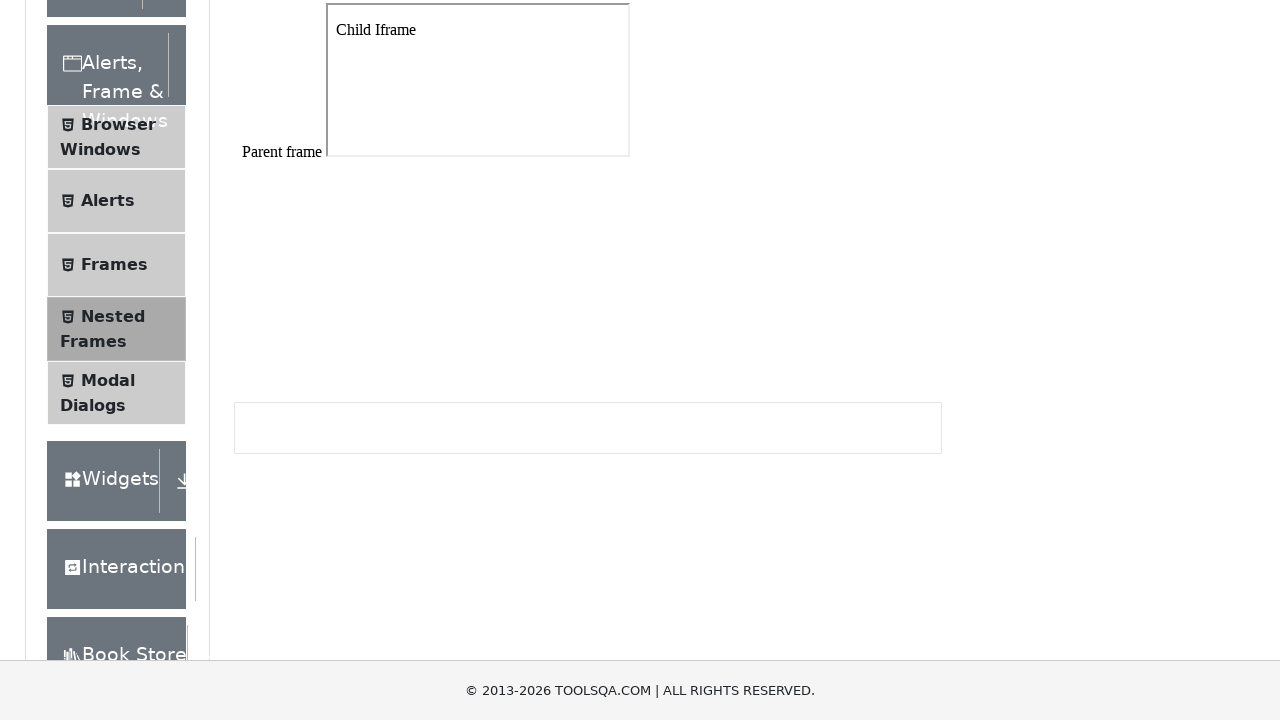

Inner iframe became visible
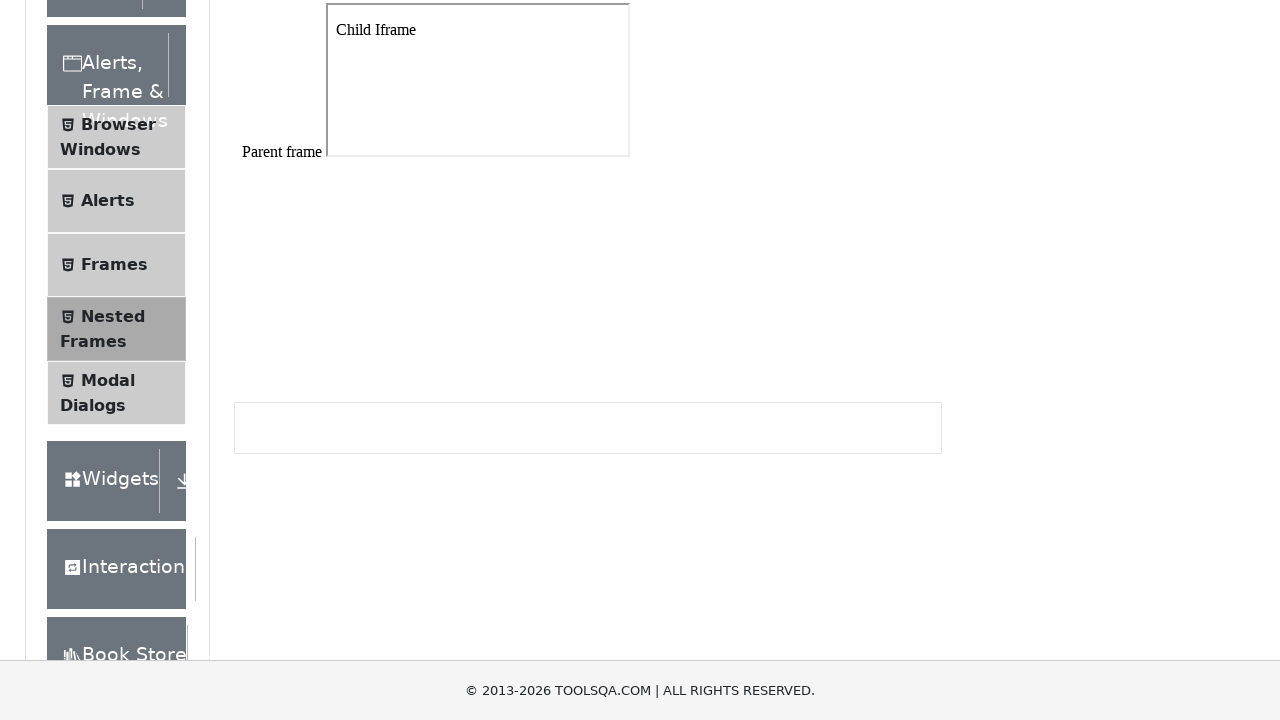

Verified that inner iframe element is displayed within nested frames demo page
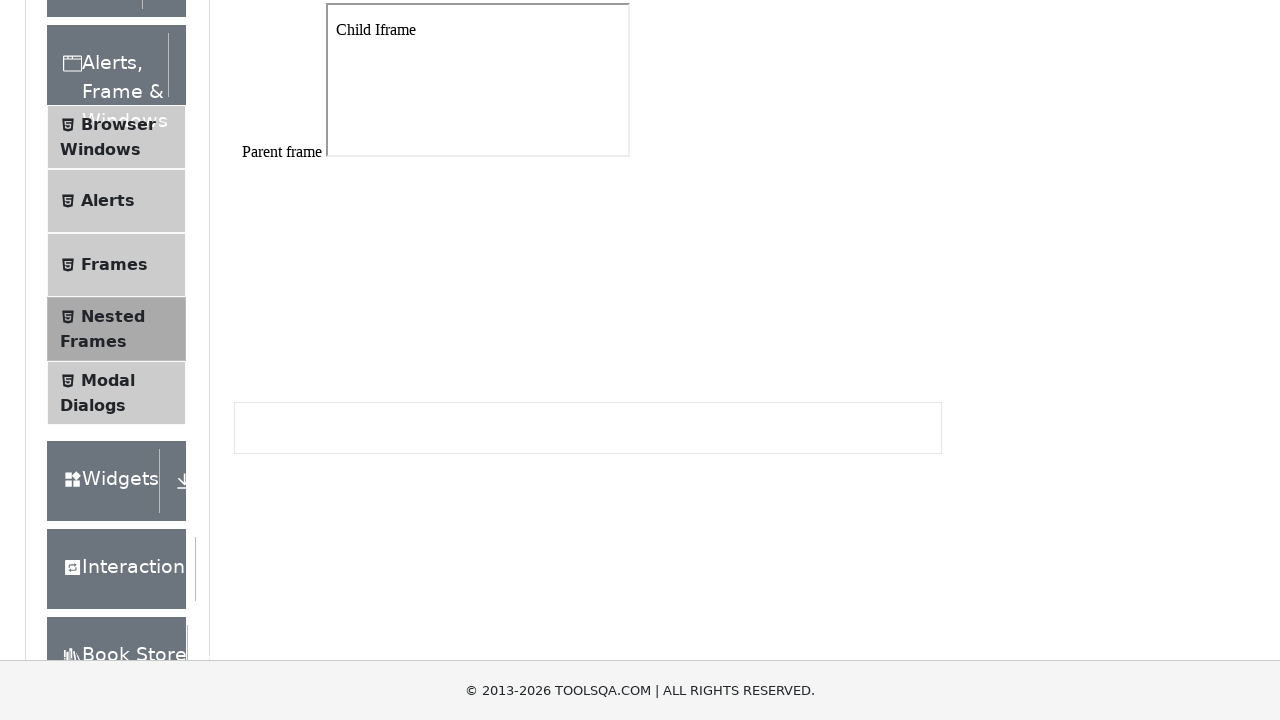

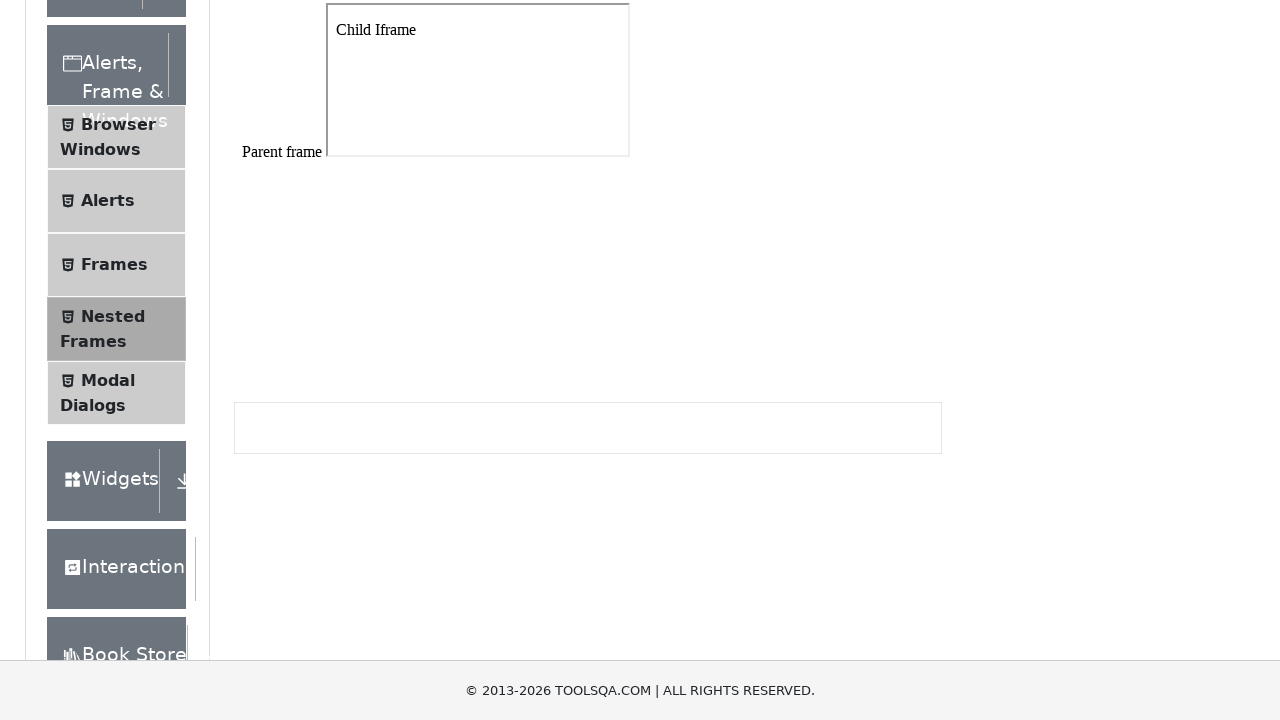